Tests element visibility by filling form fields and clicking radio buttons when displayed

Starting URL: https://automationfc.github.io/basic-form/index.html

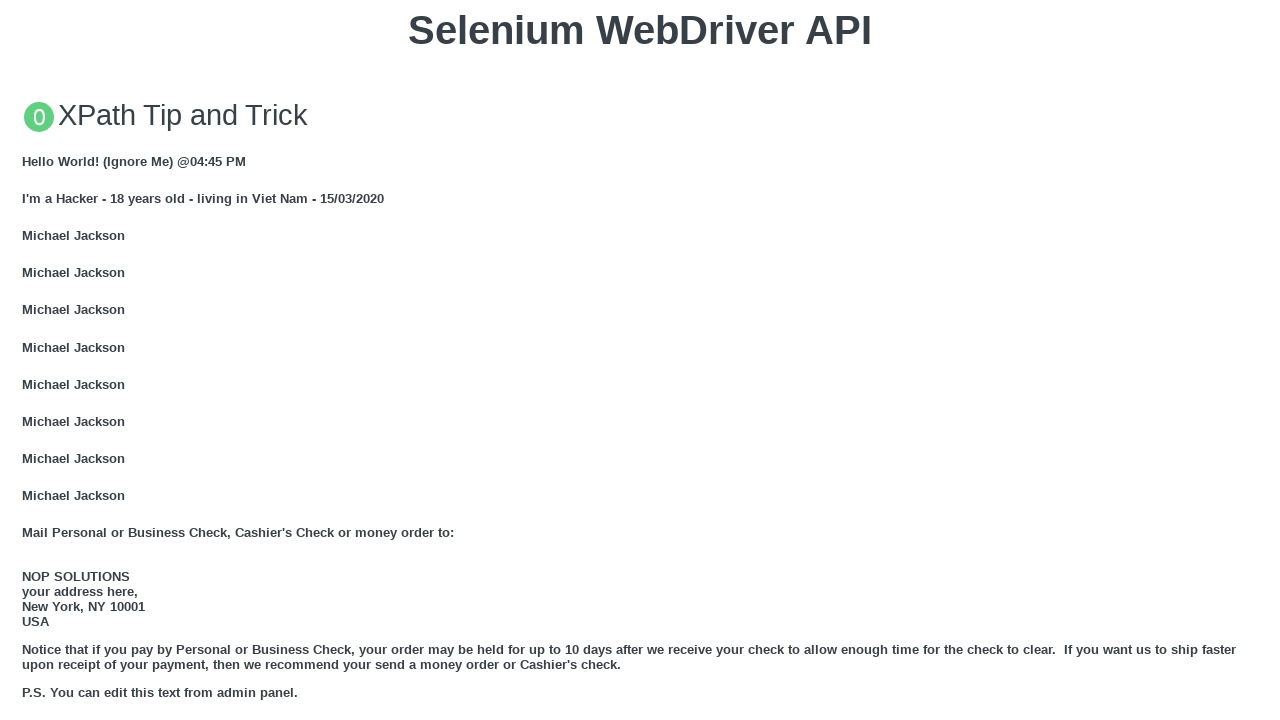

Cleared email/mail field on input#mail
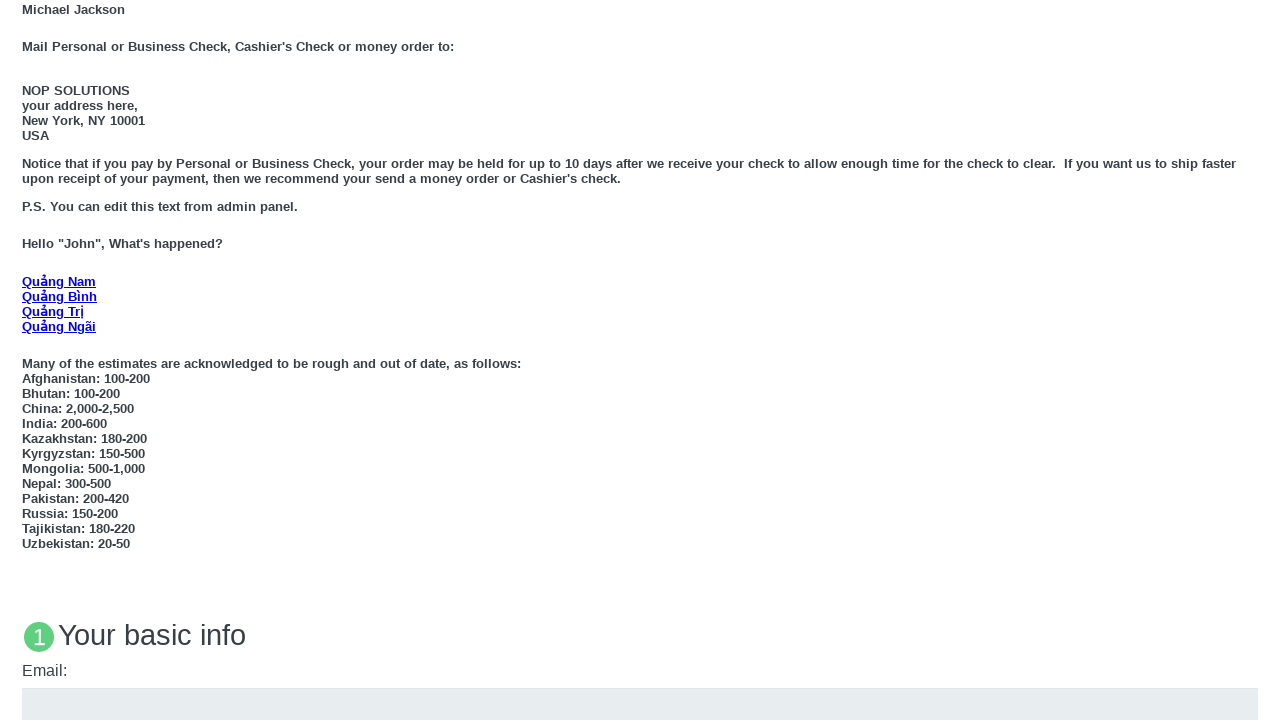

Filled email/mail field with 'Automation Testing' on input#mail
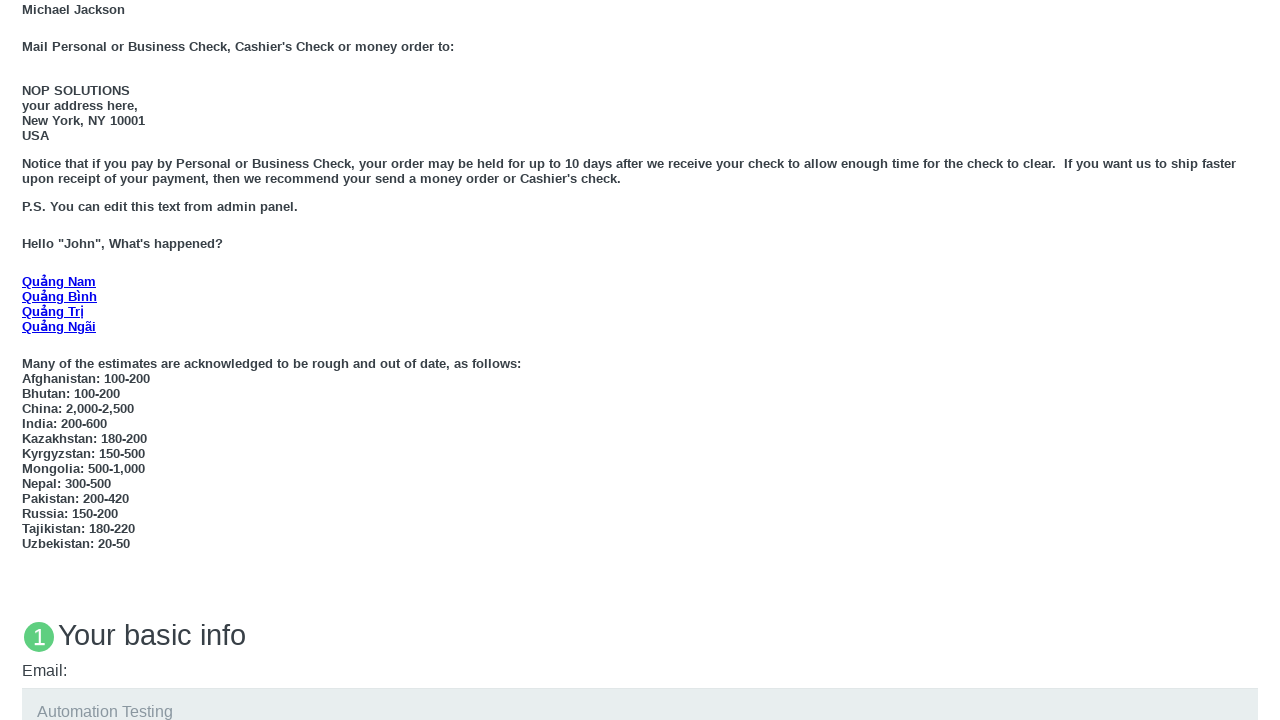

Cleared education textarea on textarea#edu
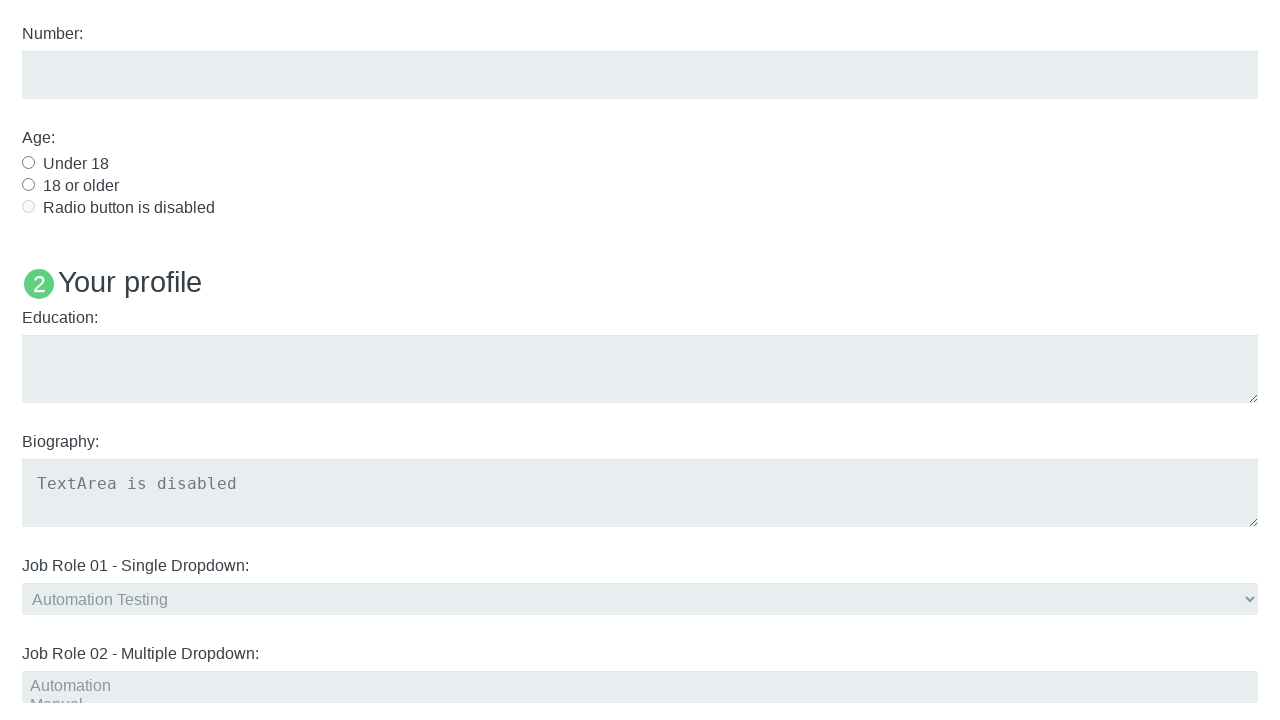

Filled education textarea with 'Automation Testing' on textarea#edu
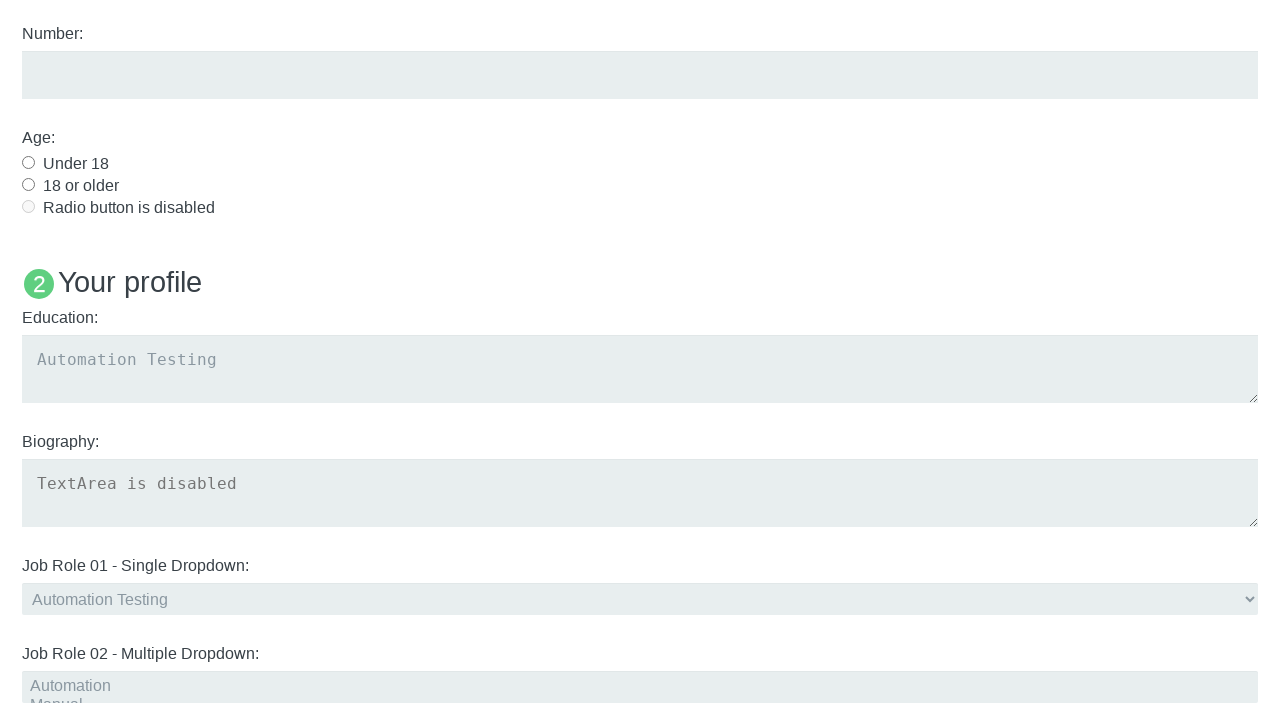

Clicked 'Under 18' radio button at (76, 163) on xpath=//label[text()='Under 18']
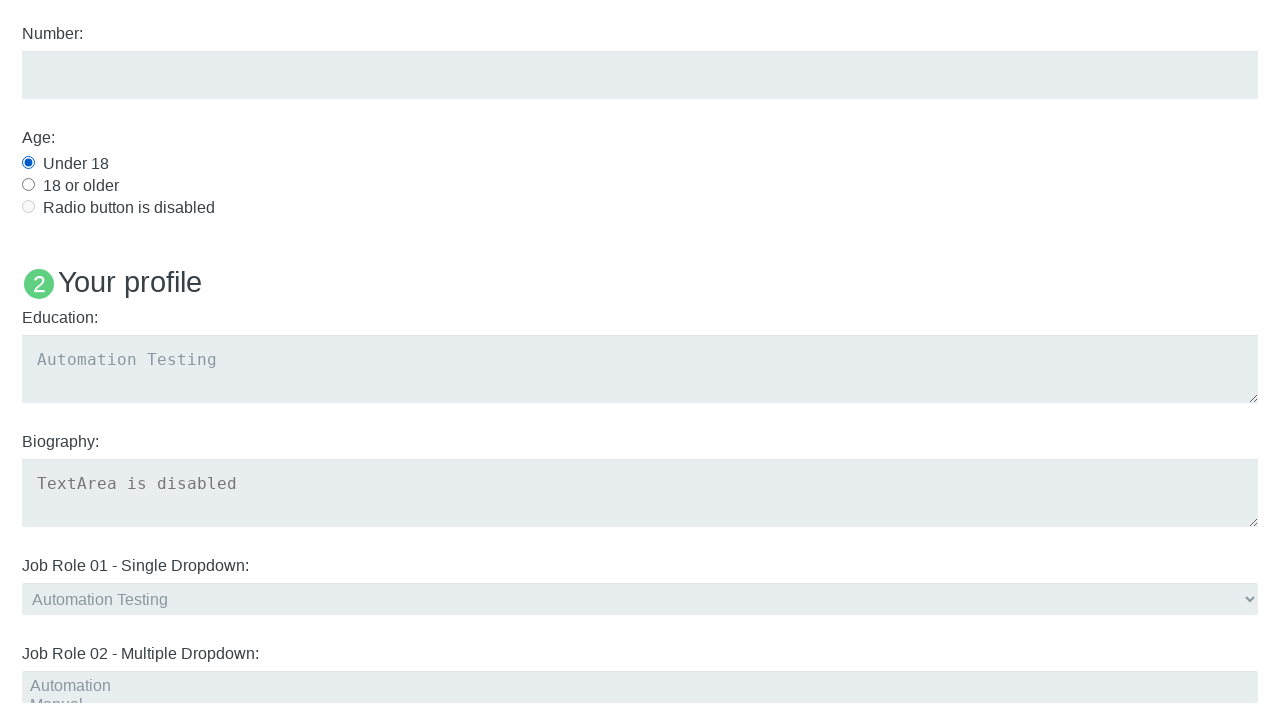

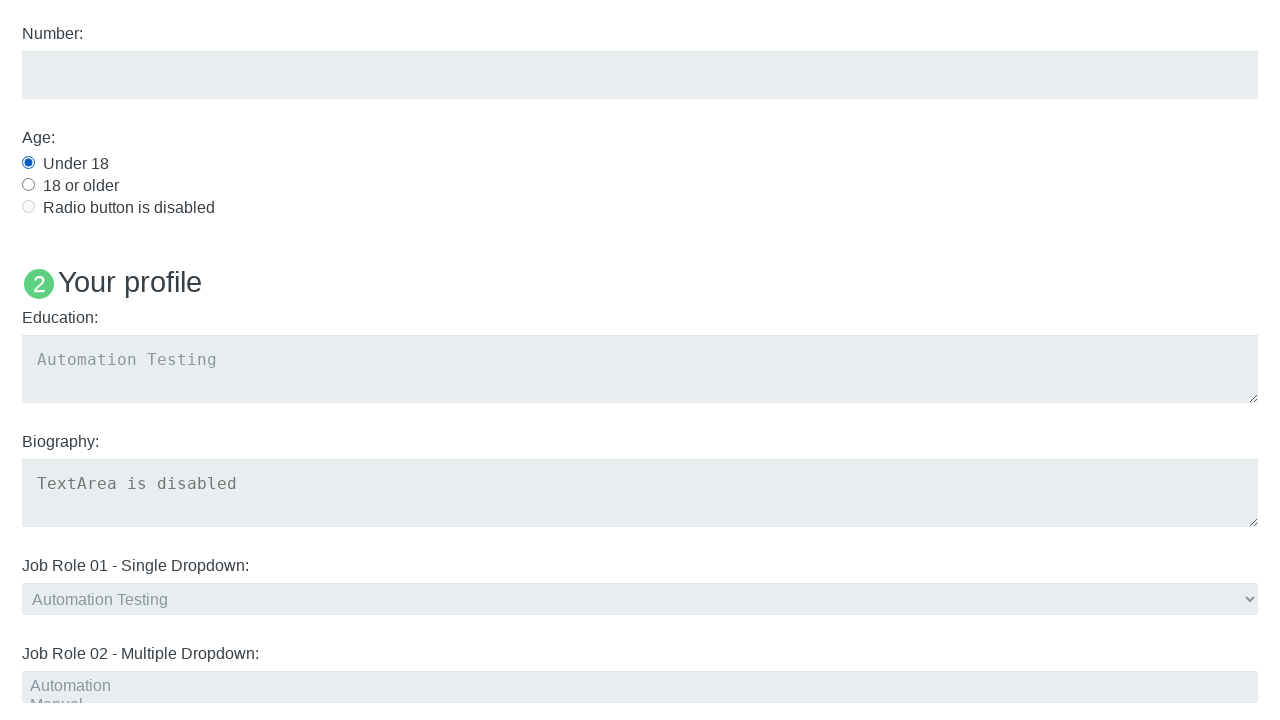